Tests the jQuery UI Resizable interaction feature by navigating through various resizable demos including animate, constrain resize area, helper, maximum/minimum size, preserve aspect ratio, snap to grid, synchronous resize, textarea, and visual feedback options.

Starting URL: https://jqueryui.com/

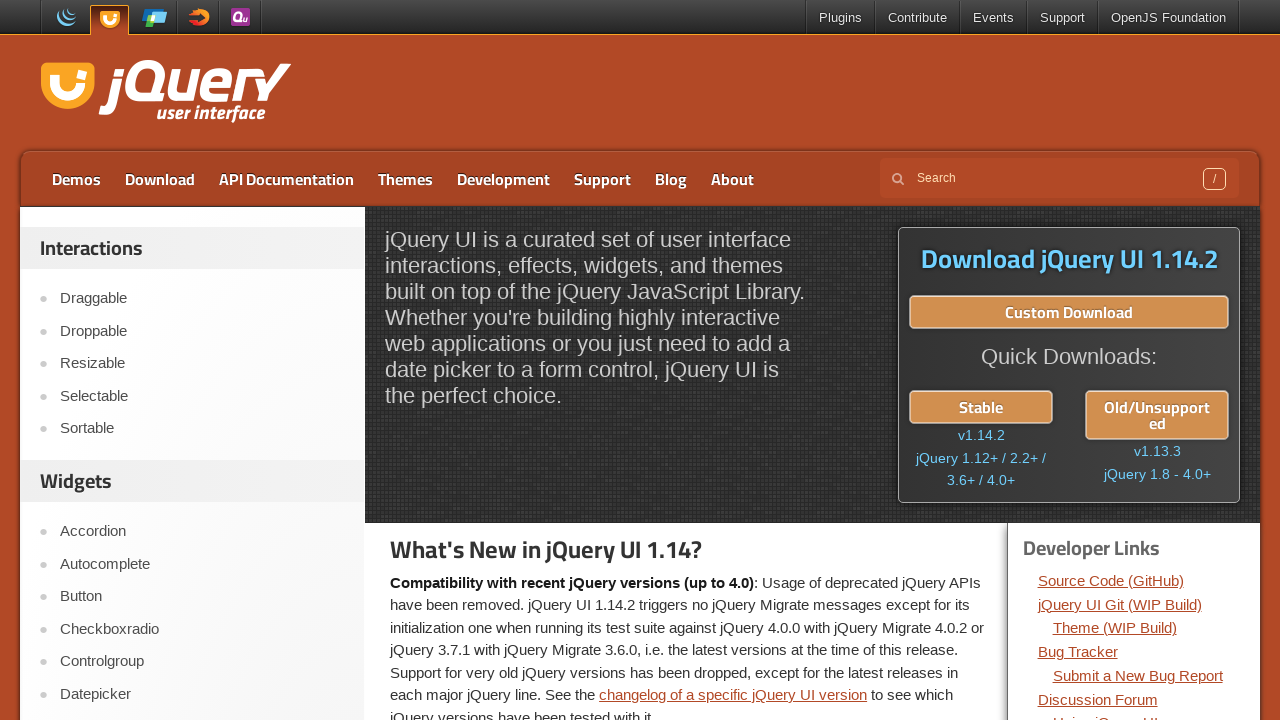

Clicked on Resizable link to access the interaction feature at (202, 364) on internal:role=link[name="Resizable"i]
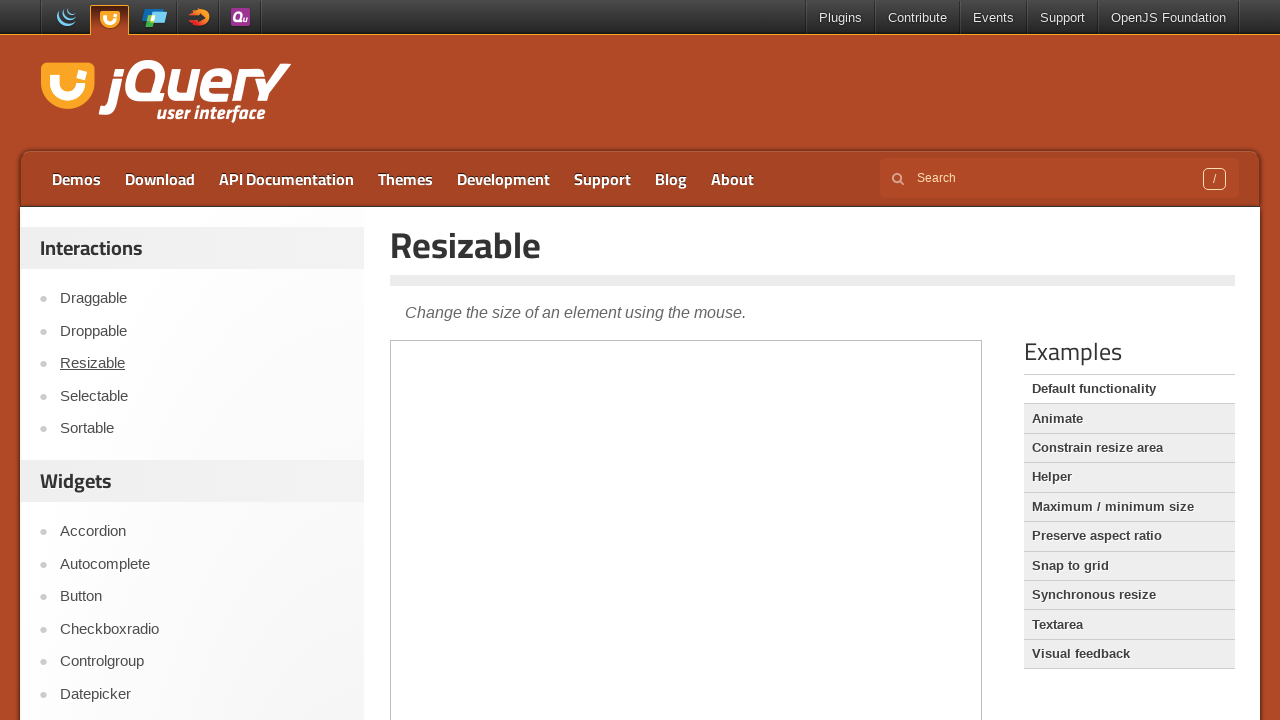

Waited for Resizable page content to load
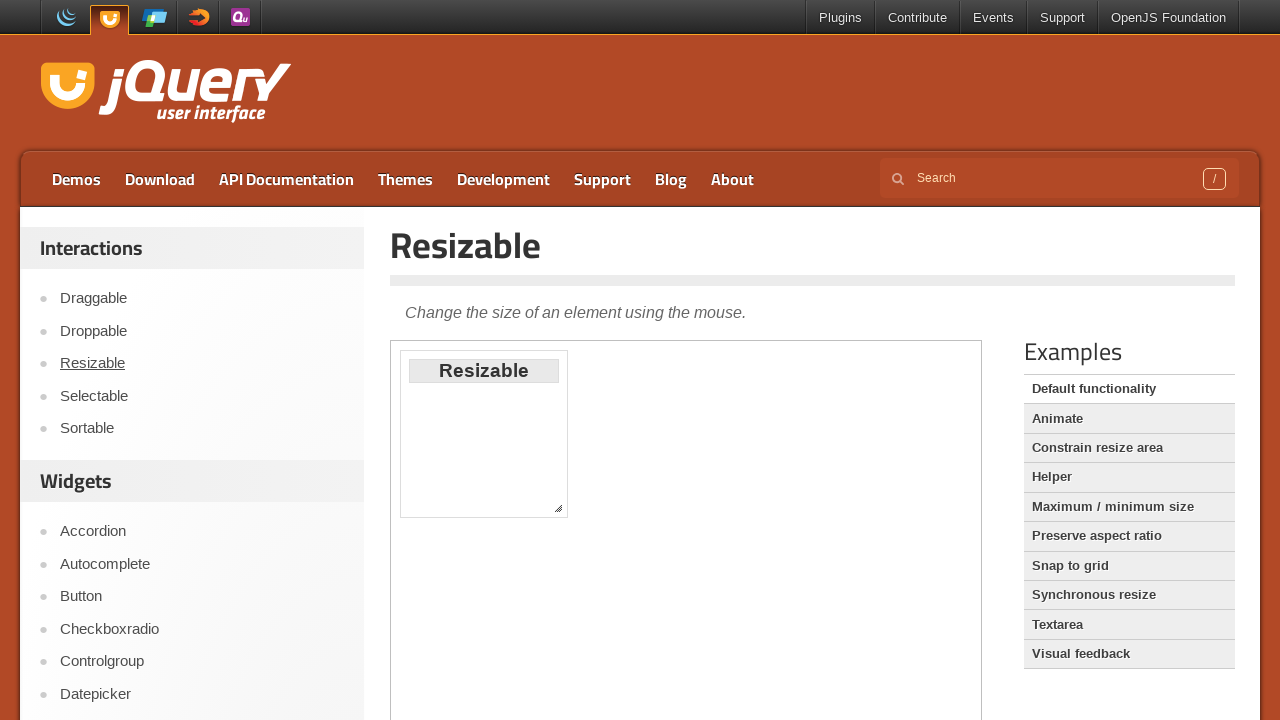

Clicked on Animate demo link at (1129, 419) on internal:role=link[name="Animate"i]
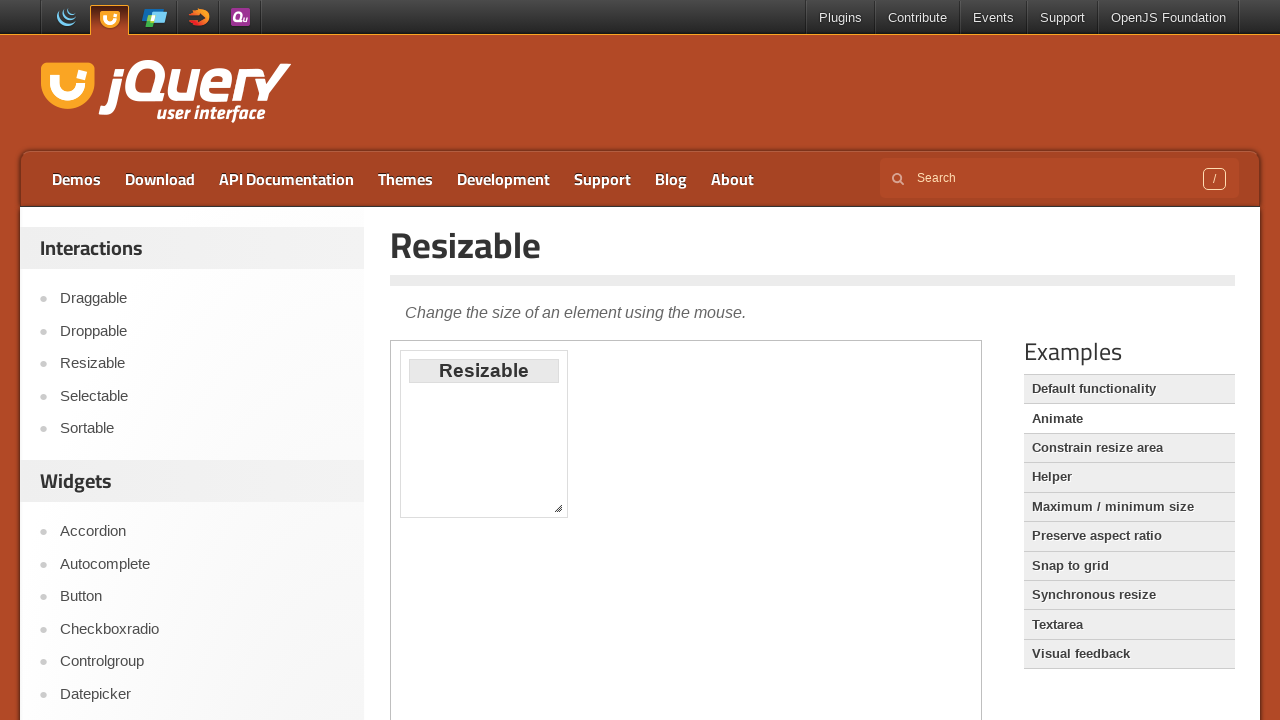

Clicked on Constrain resize area demo link at (1129, 448) on internal:role=link[name="Constrain resize area"i]
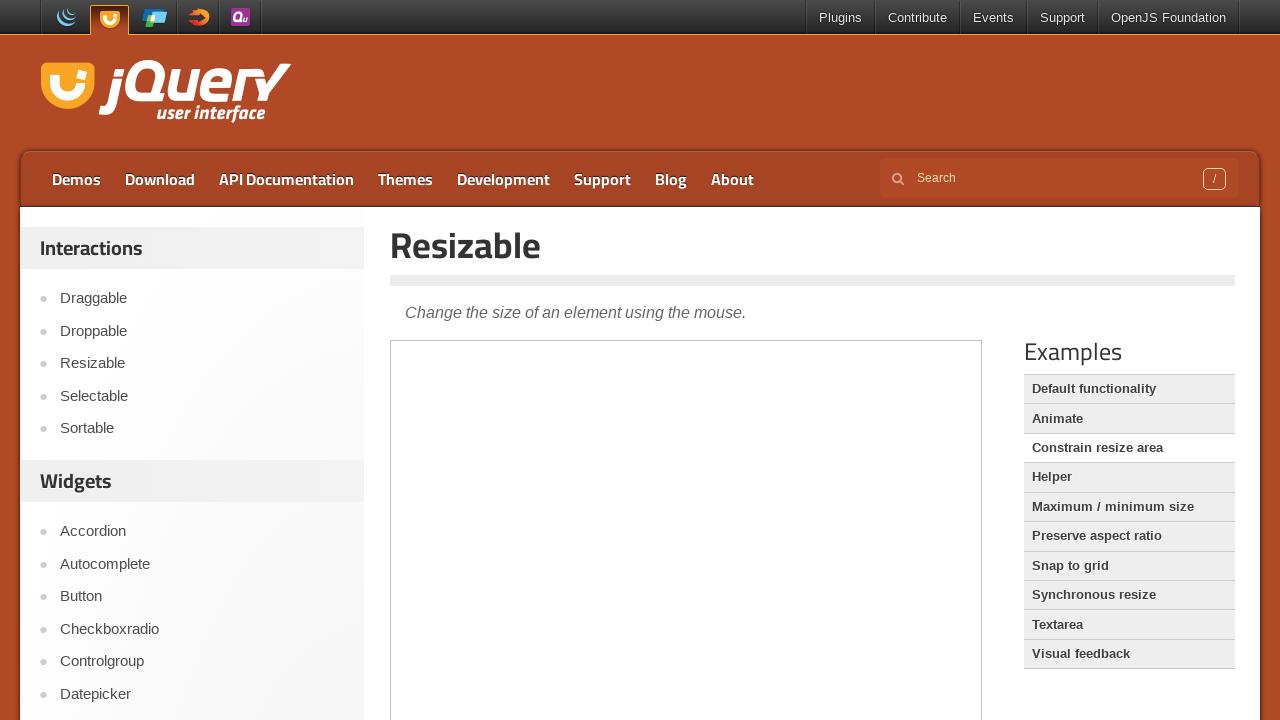

Clicked on Helper demo link at (1129, 477) on internal:role=link[name="Helper"i]
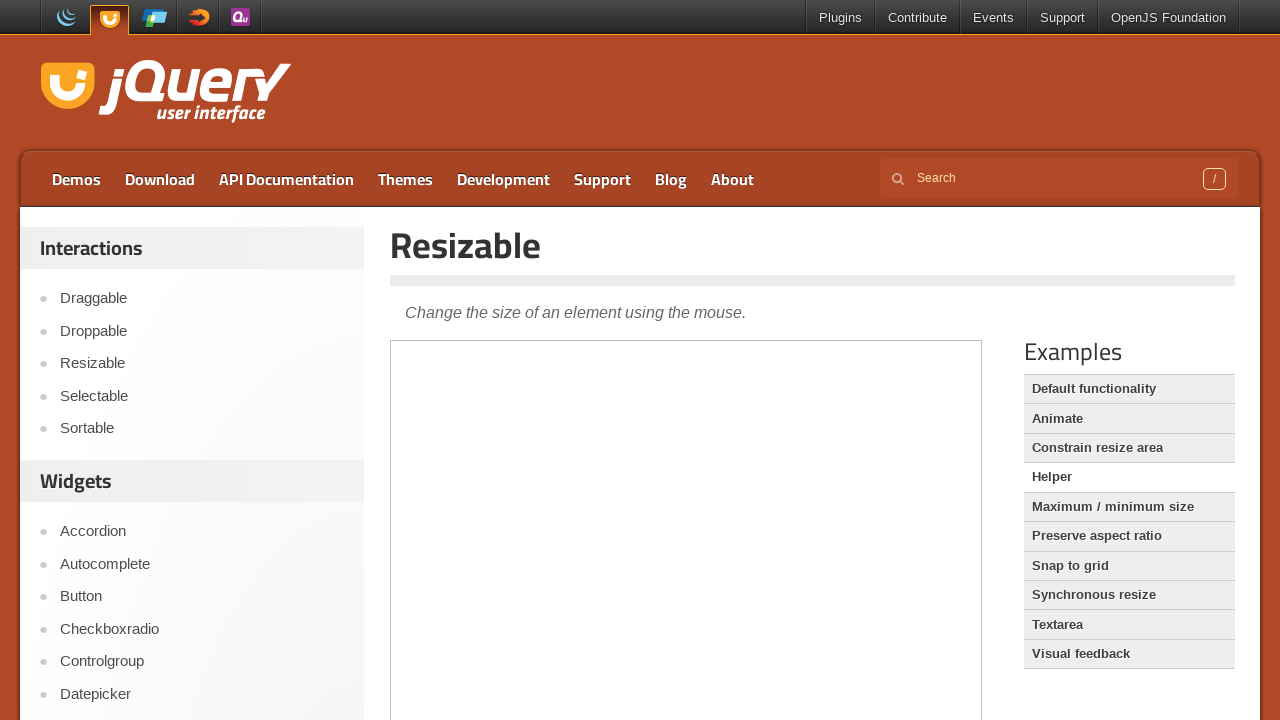

Clicked on Maximum / minimum size demo link at (1129, 507) on internal:role=link[name="Maximum / minimum size"i]
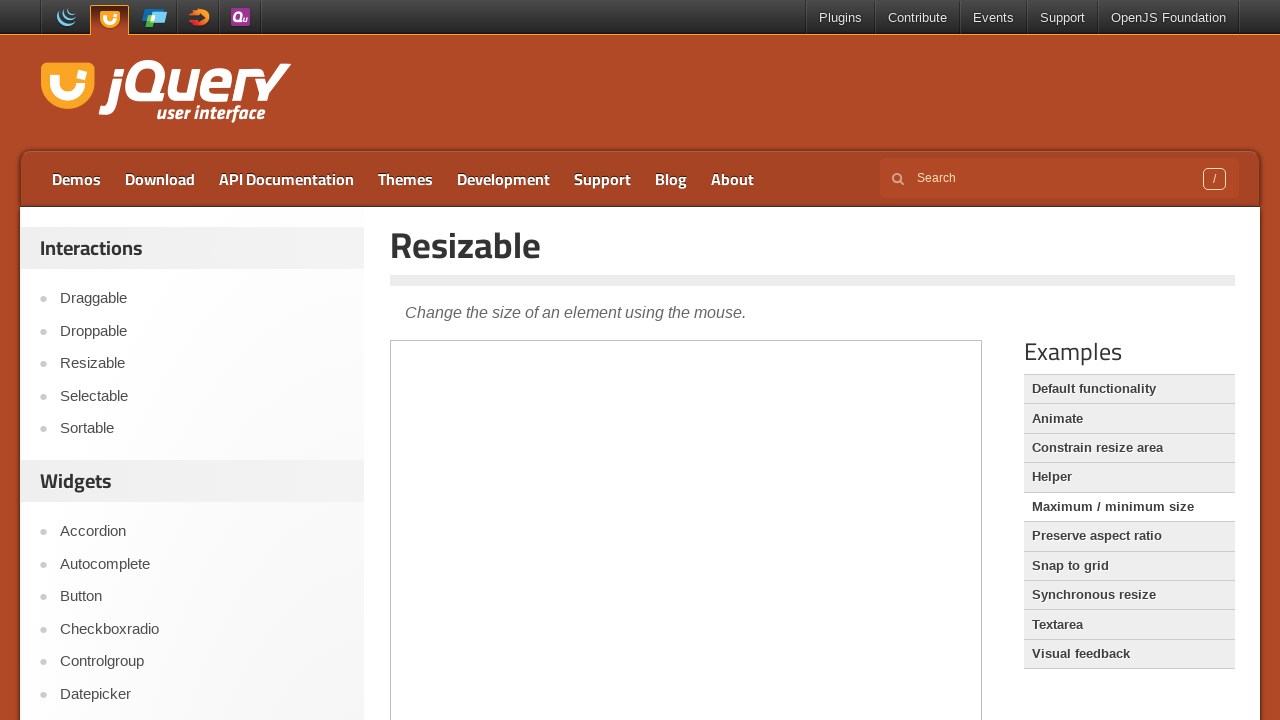

Clicked on Preserve aspect ratio demo link at (1129, 536) on internal:role=link[name="Preserve aspect ratio"i]
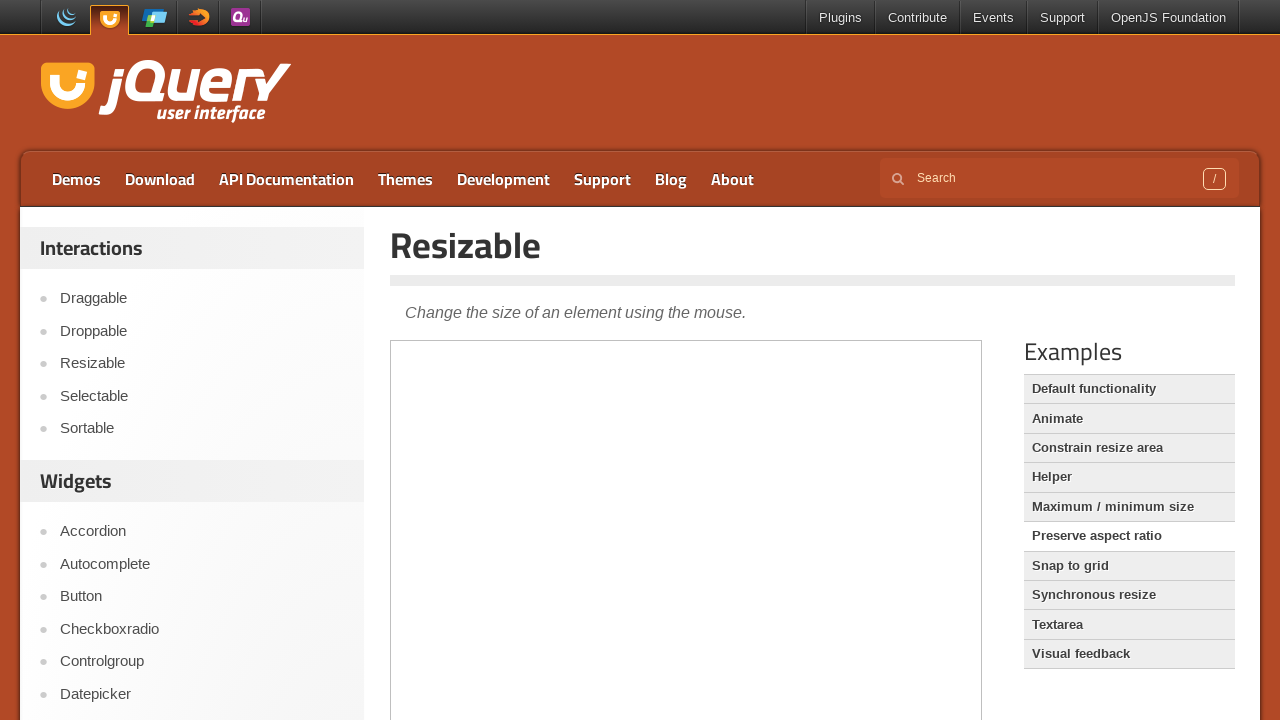

Clicked on Snap to grid demo link at (1129, 566) on internal:role=link[name="Snap to grid"i]
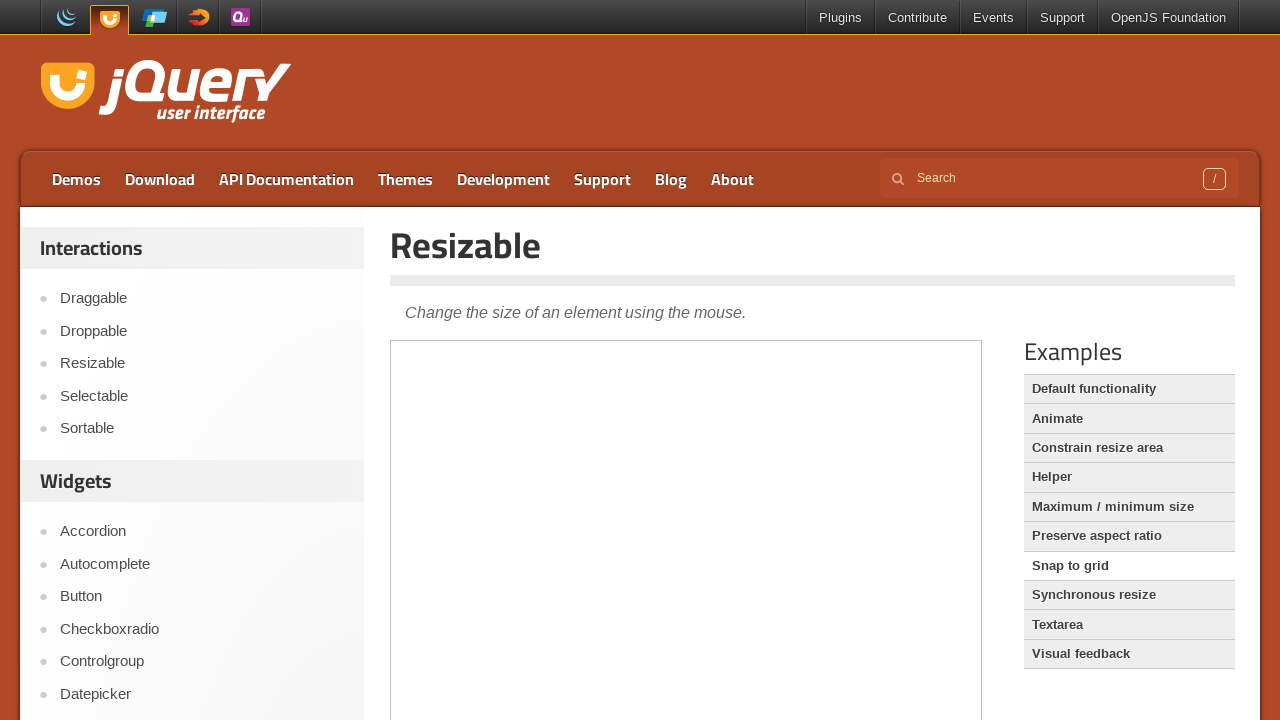

Clicked on Synchronous resize demo link at (1129, 595) on internal:role=link[name="Synchronous resize"i]
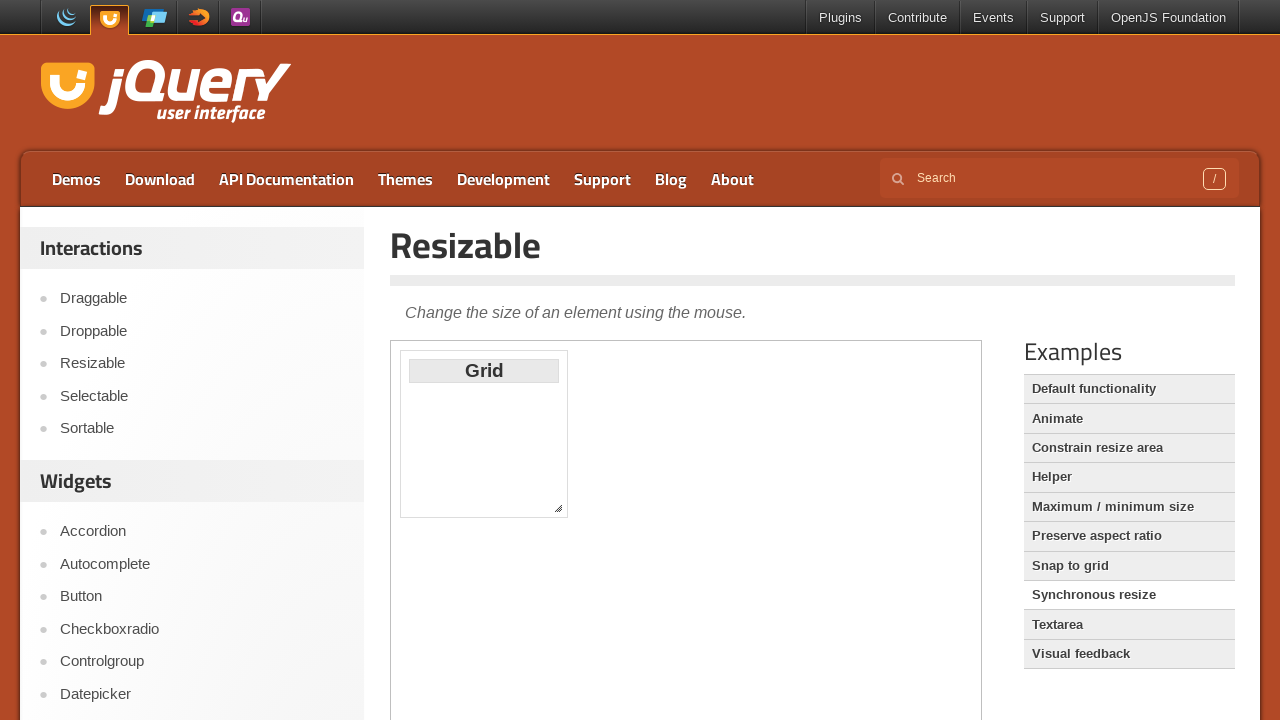

Clicked on Textarea demo link at (1129, 625) on internal:role=link[name="Textarea"i]
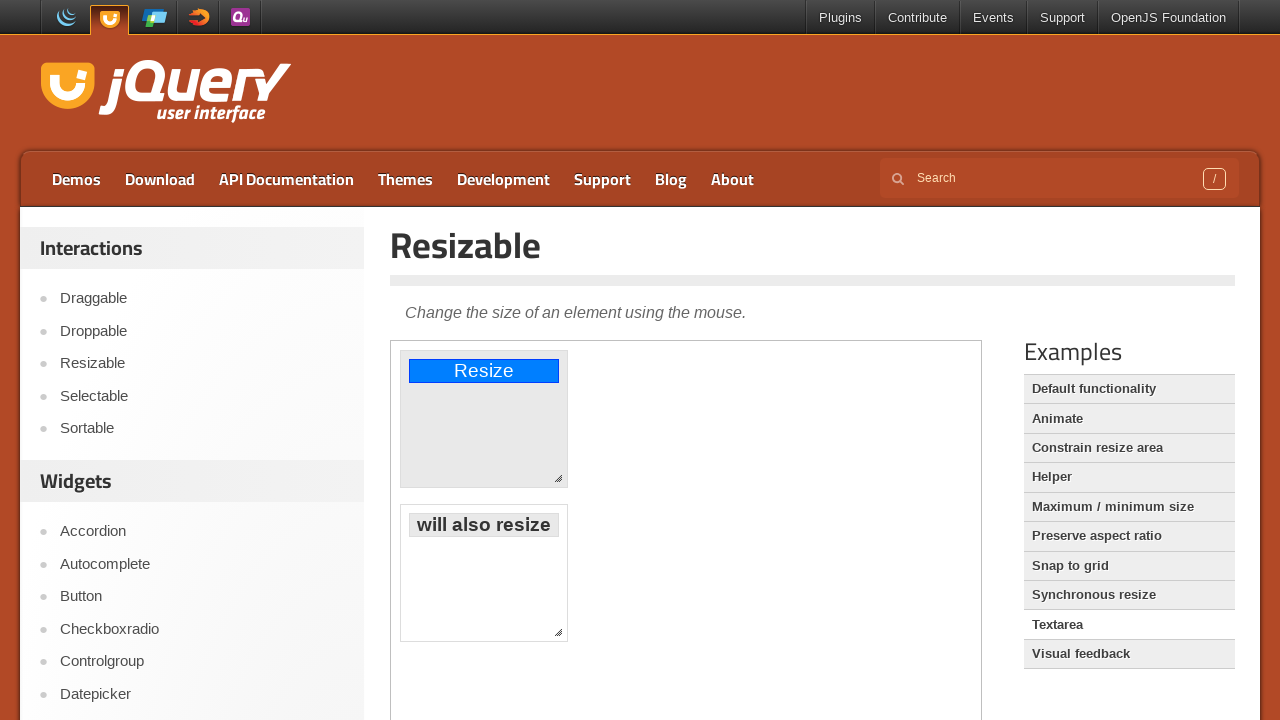

Clicked on Visual feedback demo link at (1129, 654) on internal:role=link[name="Visual feedback"i]
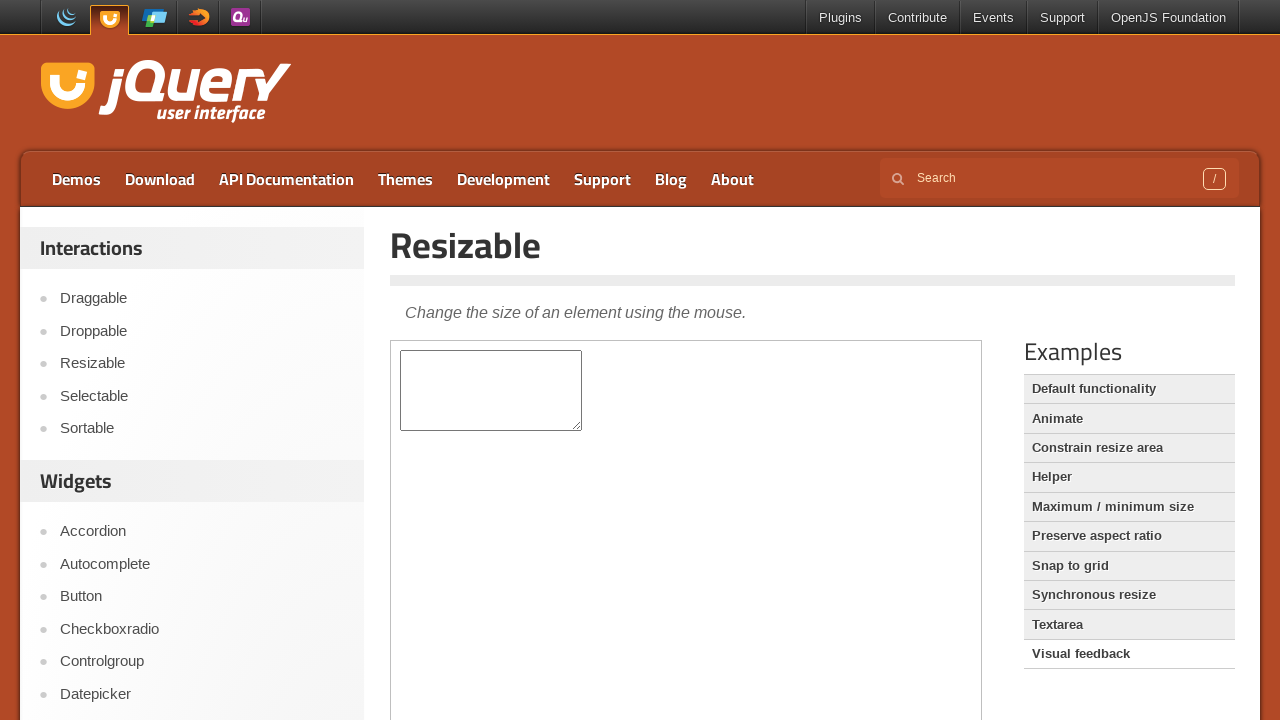

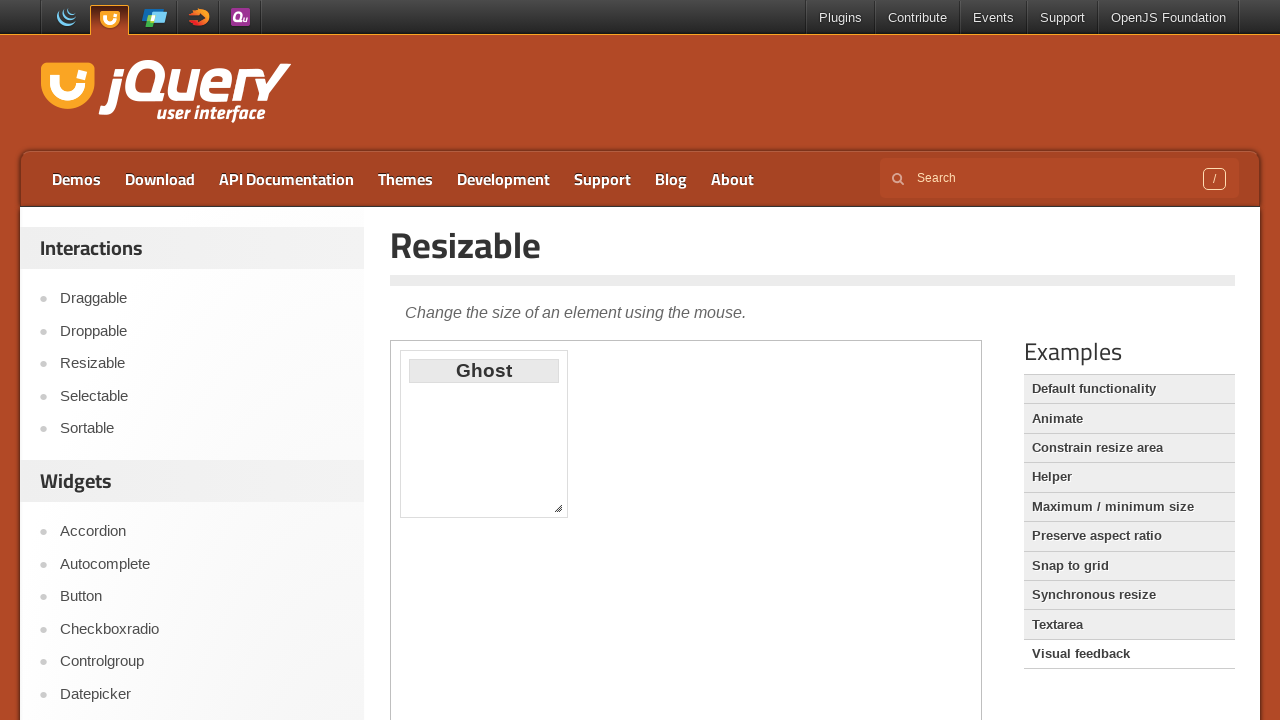